Navigates to The Internet Heroku app homepage and clicks on the A/B Testing link to verify the page loads

Starting URL: https://the-internet.herokuapp.com/

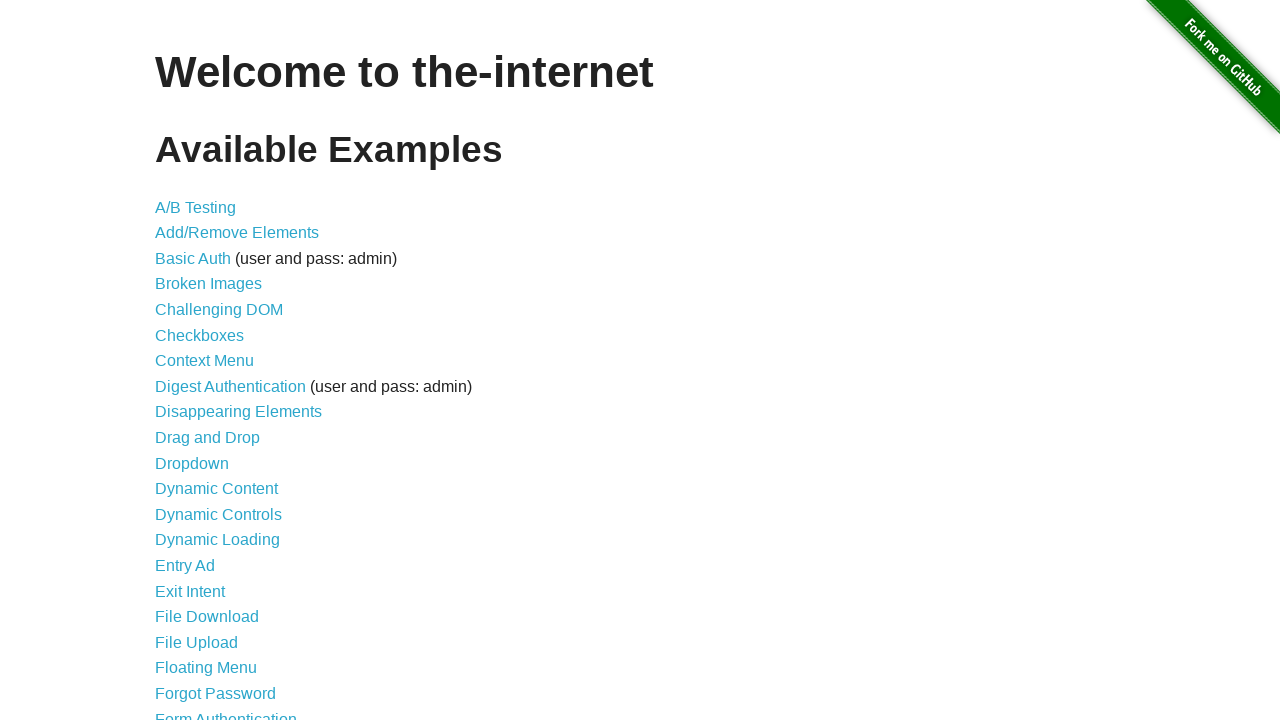

Navigated to The Internet Heroku app homepage
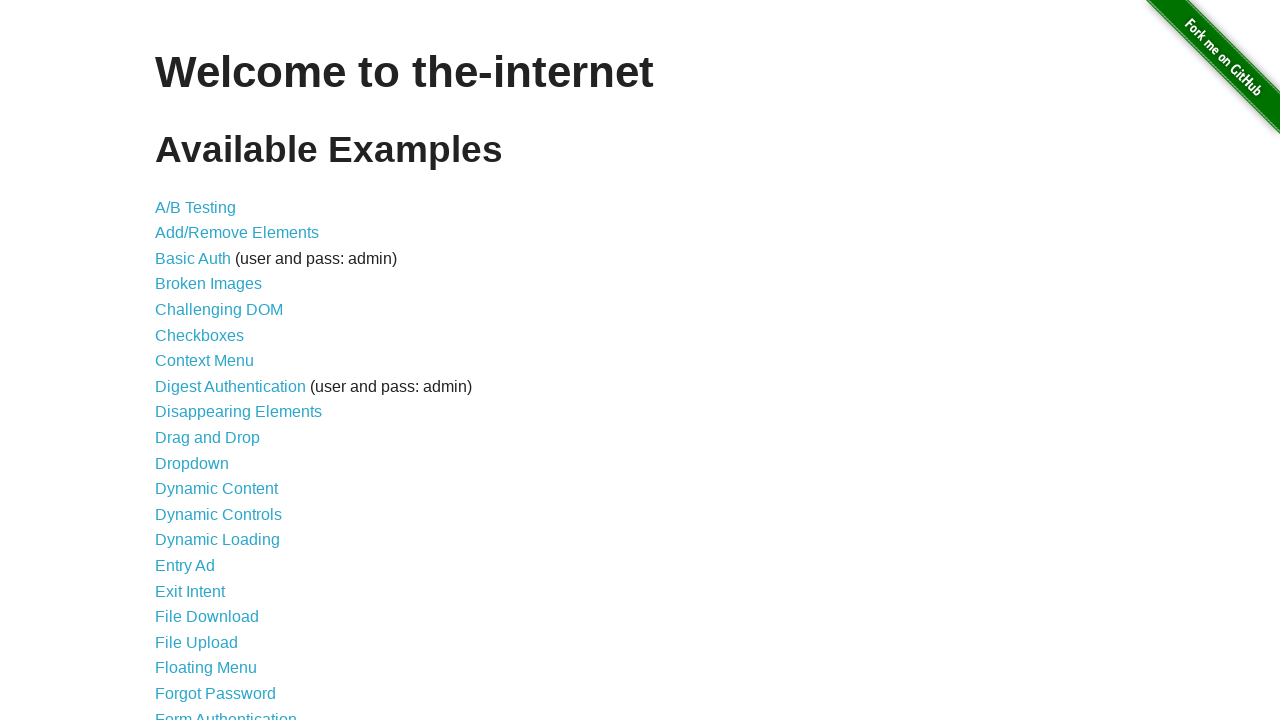

Clicked on the A/B Testing link at (196, 207) on xpath=//a[contains(text(),'A/B Testing')]
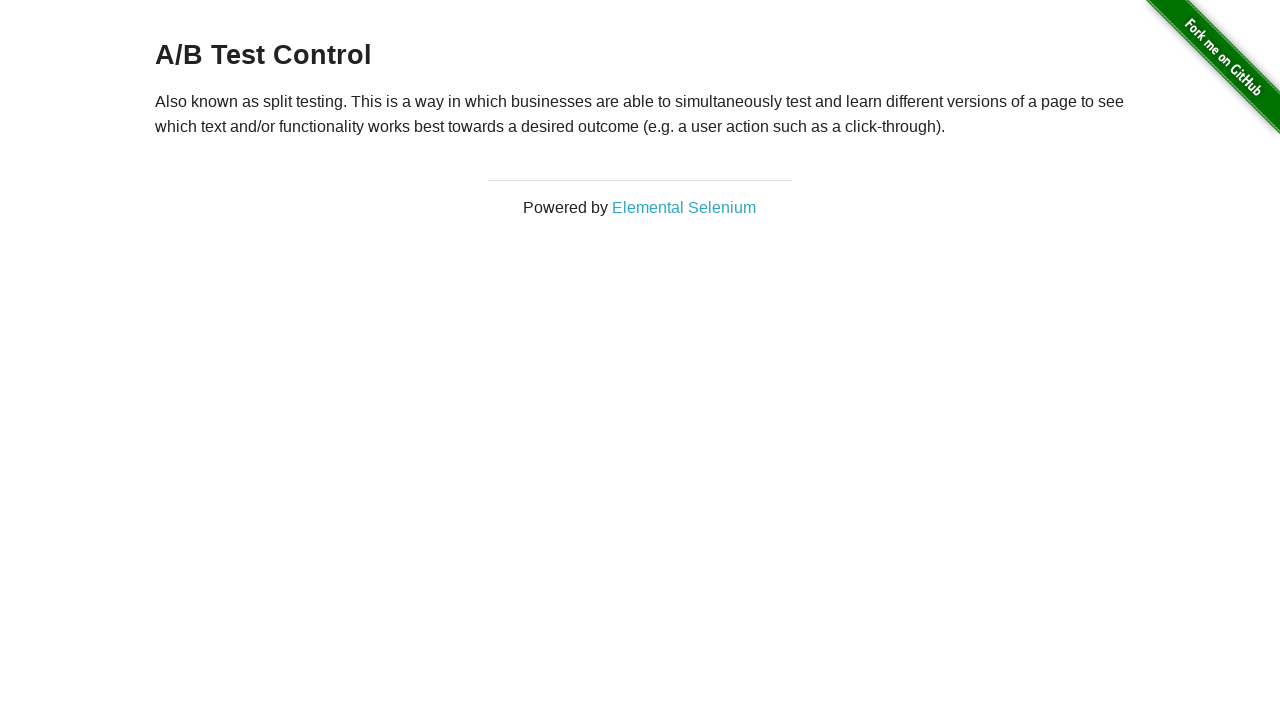

A/B Testing page loaded successfully
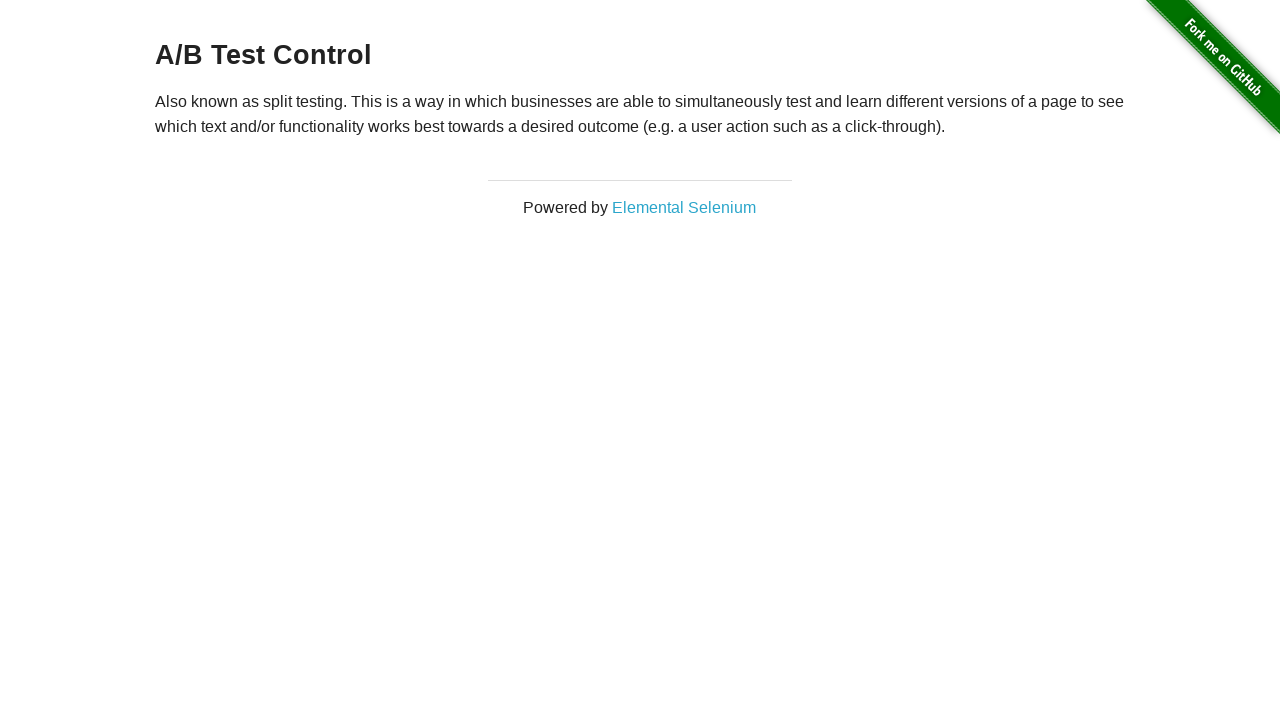

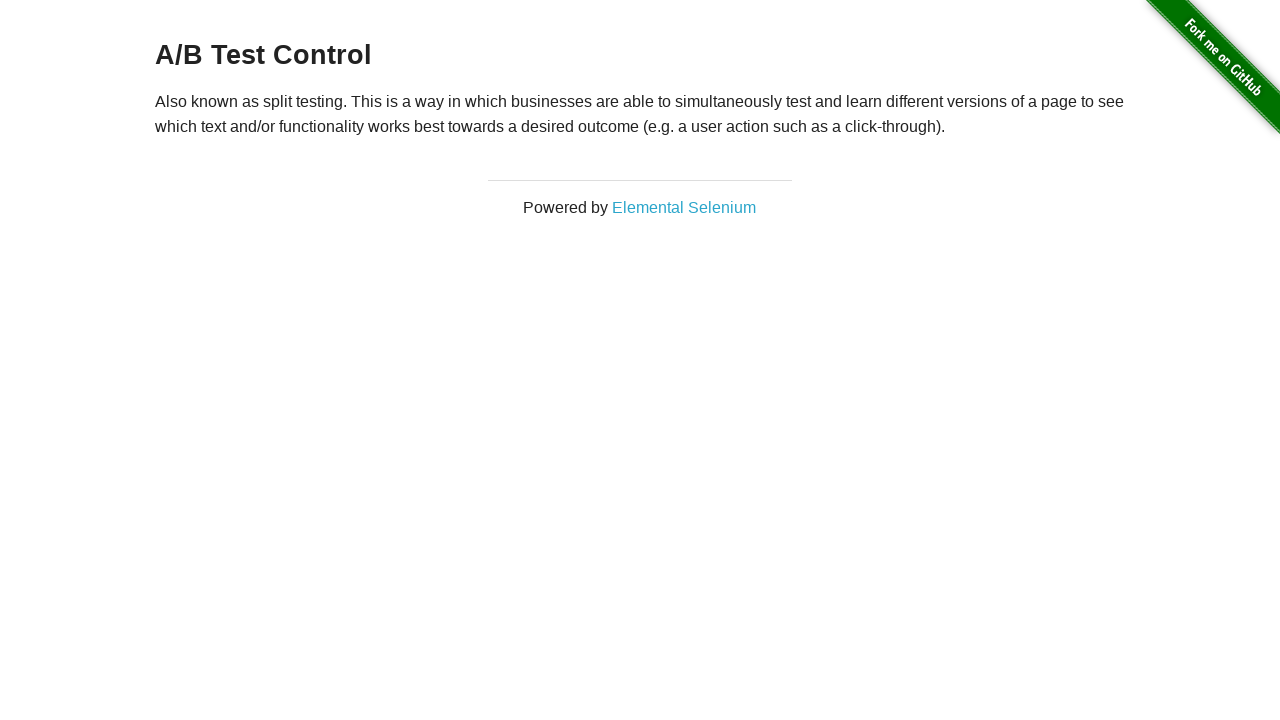